Tests tooltip functionality by hovering over an element inside an iframe and verifying the tooltip text appears

Starting URL: https://jqueryui.com/tooltip/

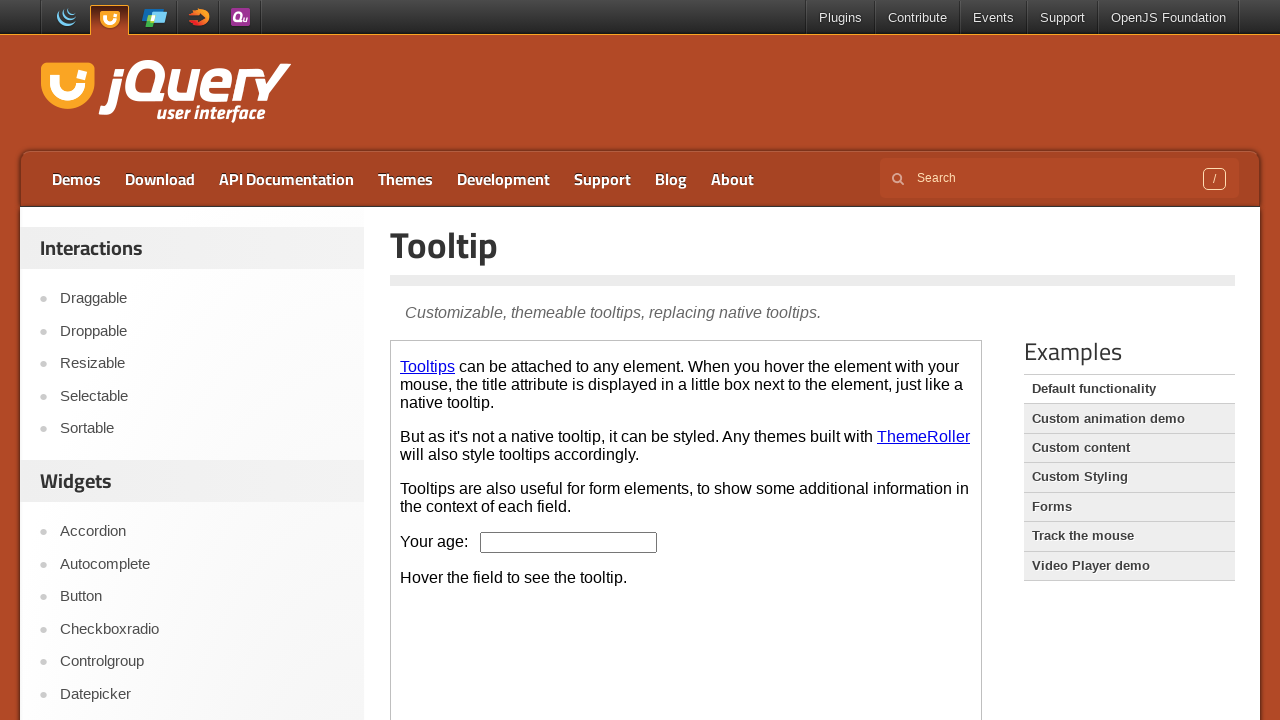

Located the demo iframe
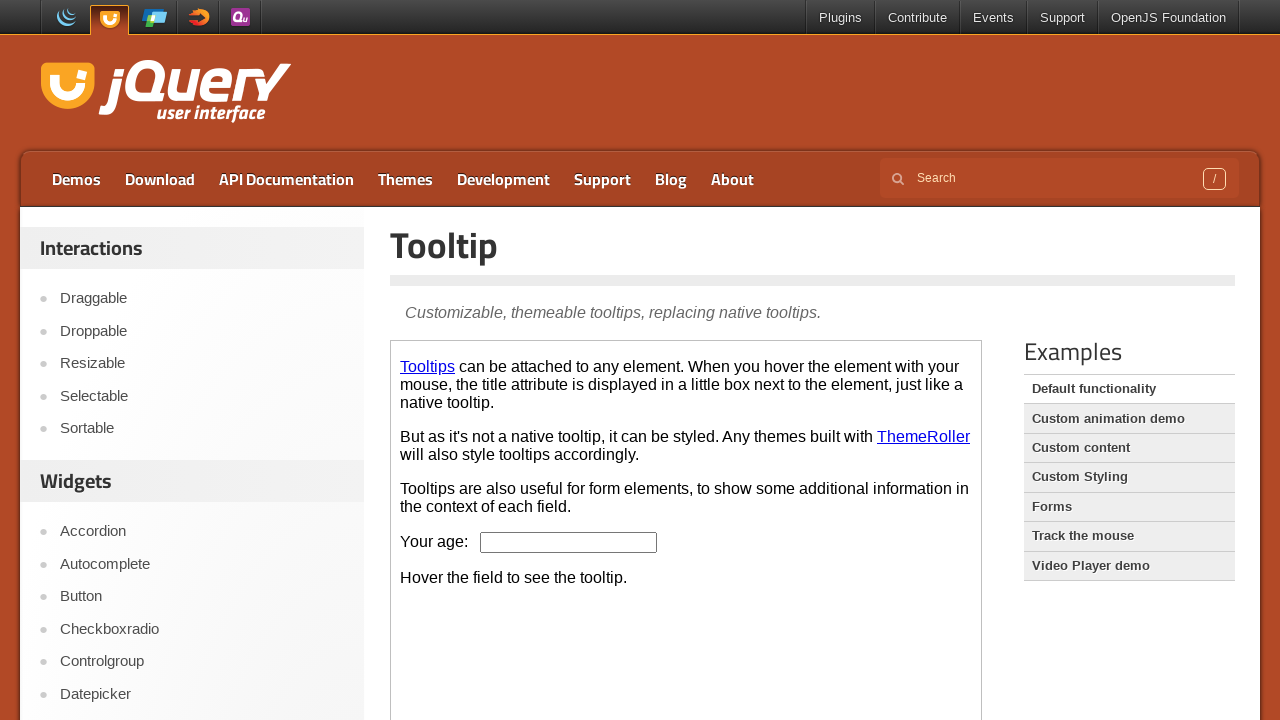

Located the age input box inside iframe
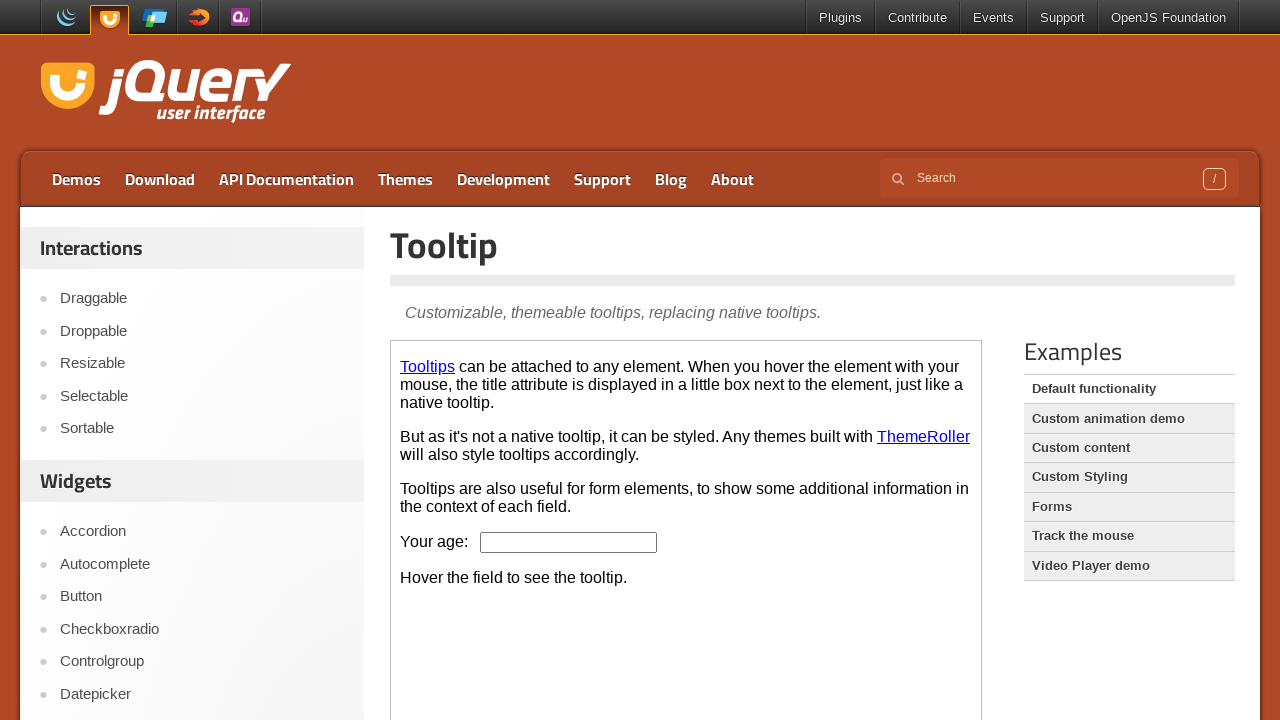

Hovered over age input box to trigger tooltip at (569, 542) on .demo-frame >> internal:control=enter-frame >> #age
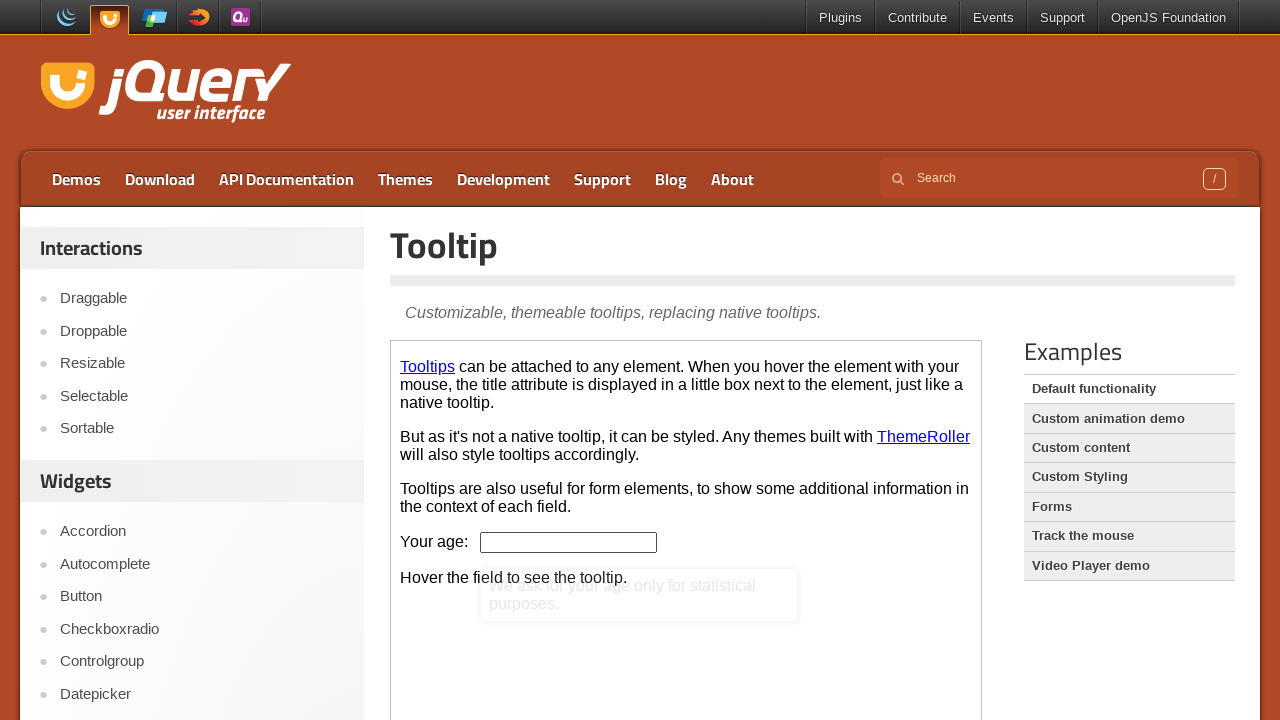

Located the tooltip content element
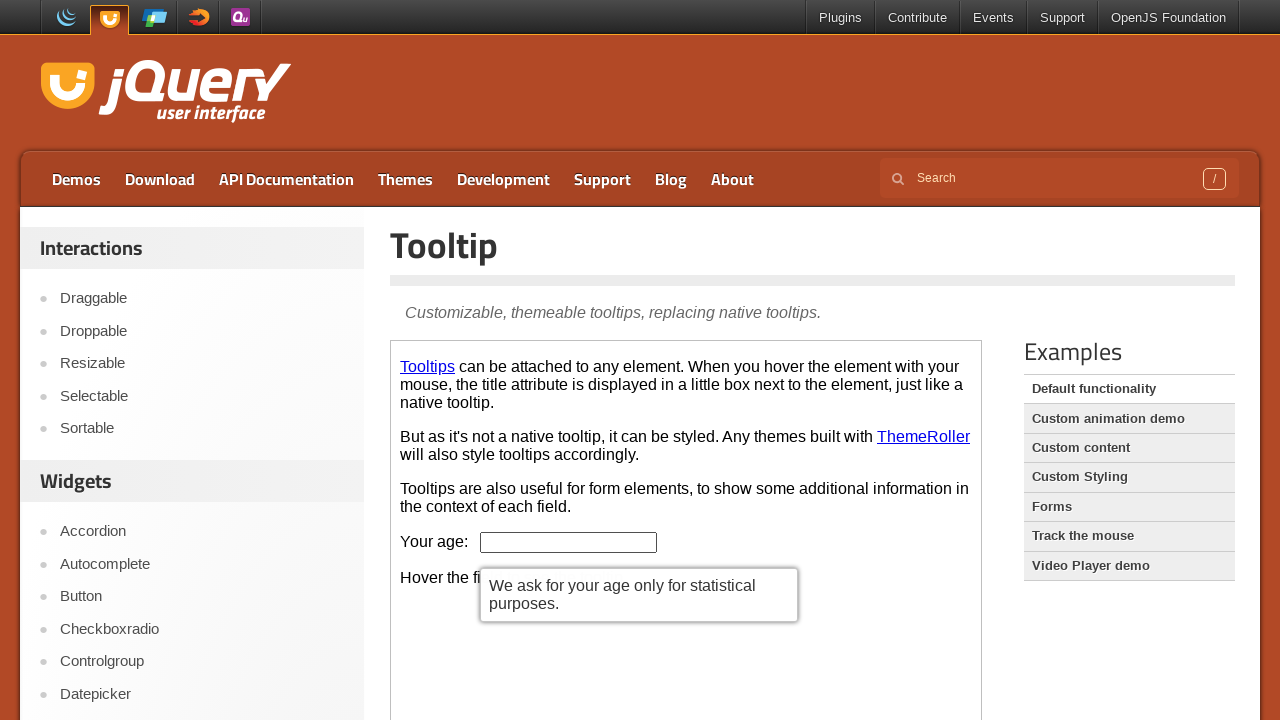

Retrieved tooltip text: We ask for your age only for statistical purposes.
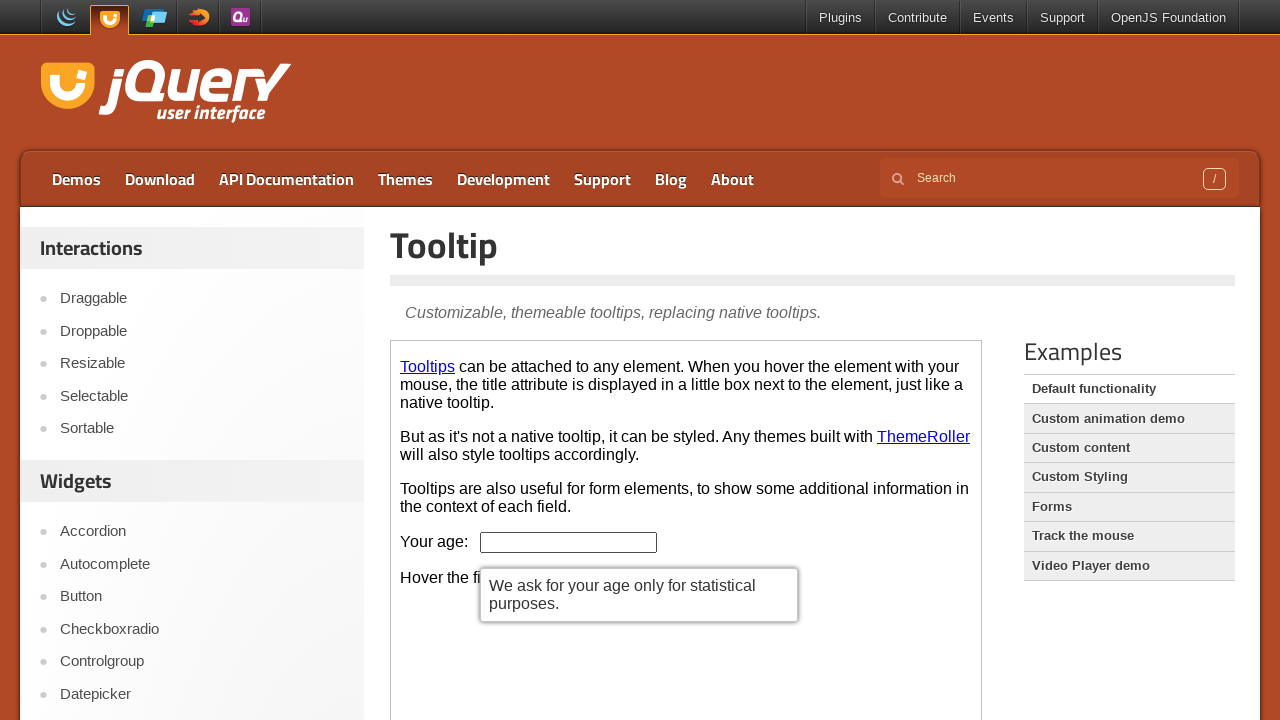

Printed tooltip text to console
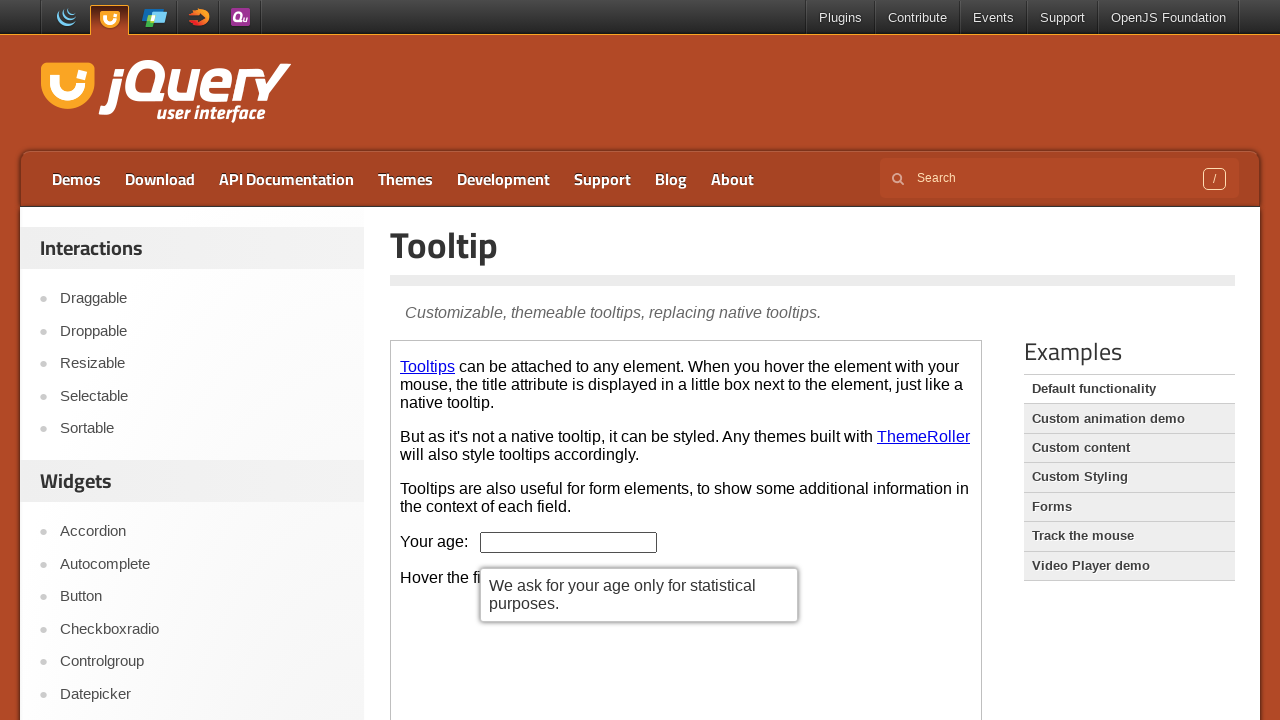

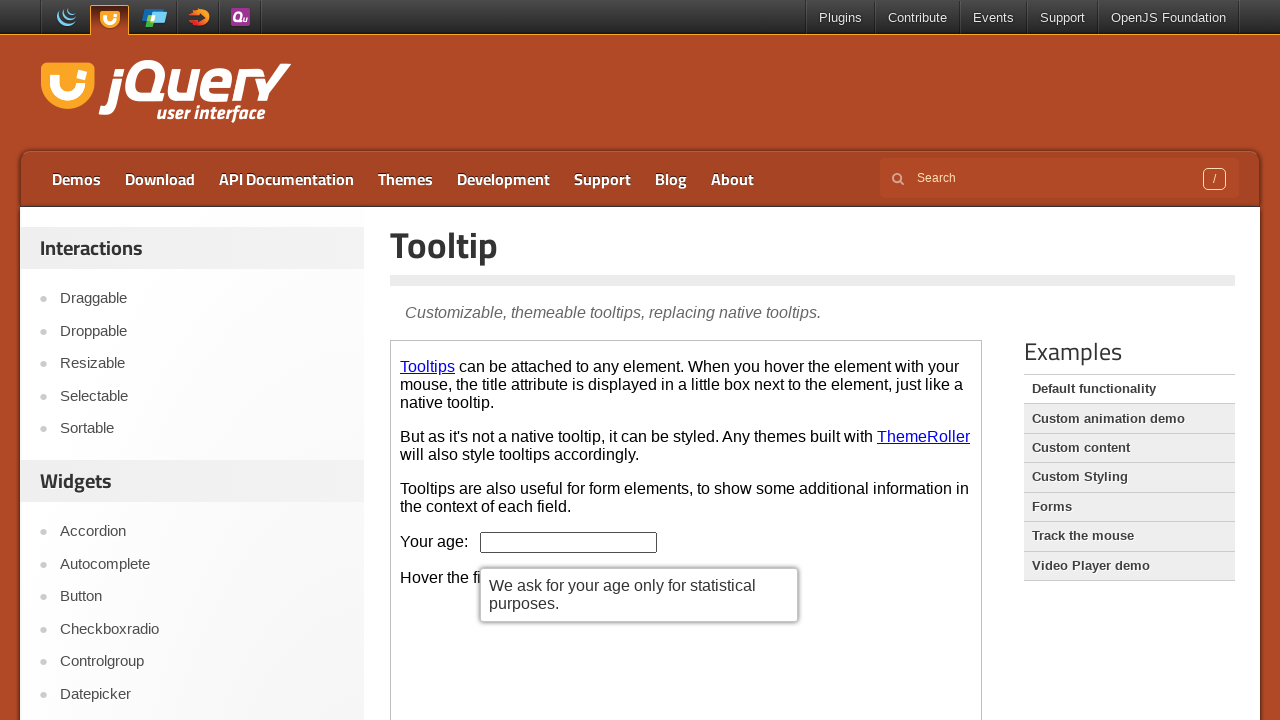